Tests that clicking on a project in the Hot Projects section navigates to the project detail page

Starting URL: https://nearcatalog.xyz/

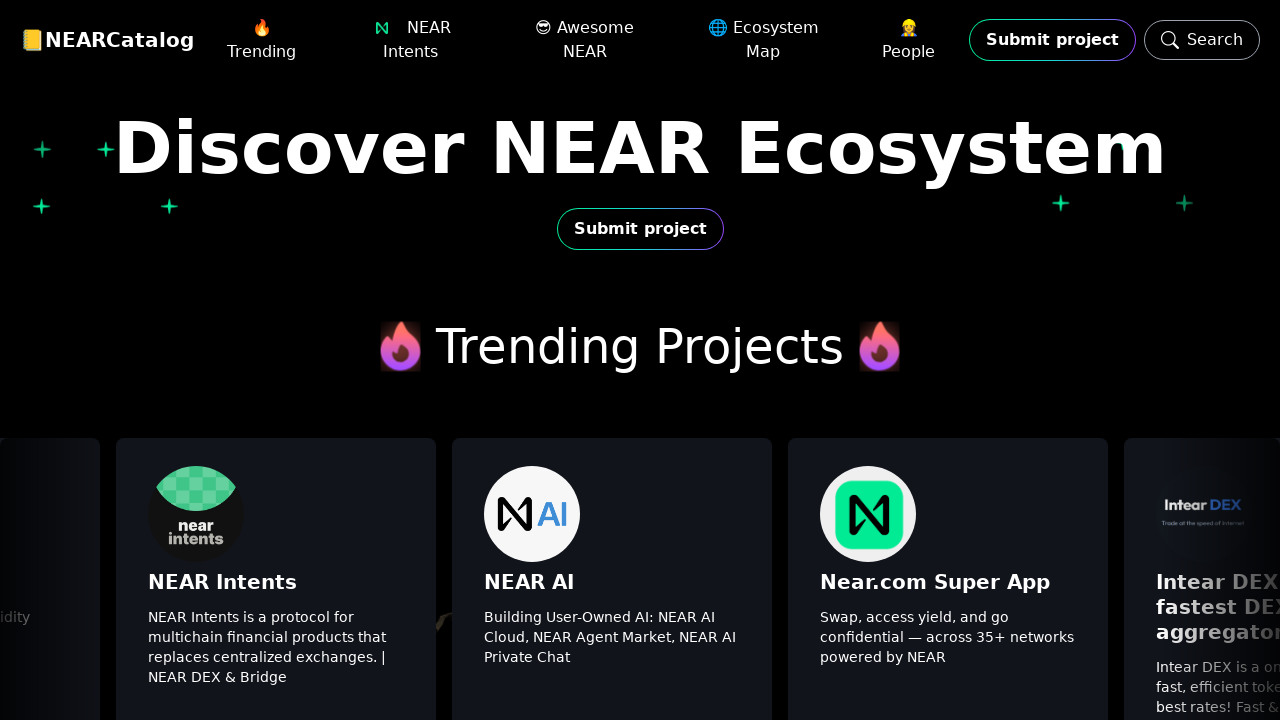

Hot Projects section became visible
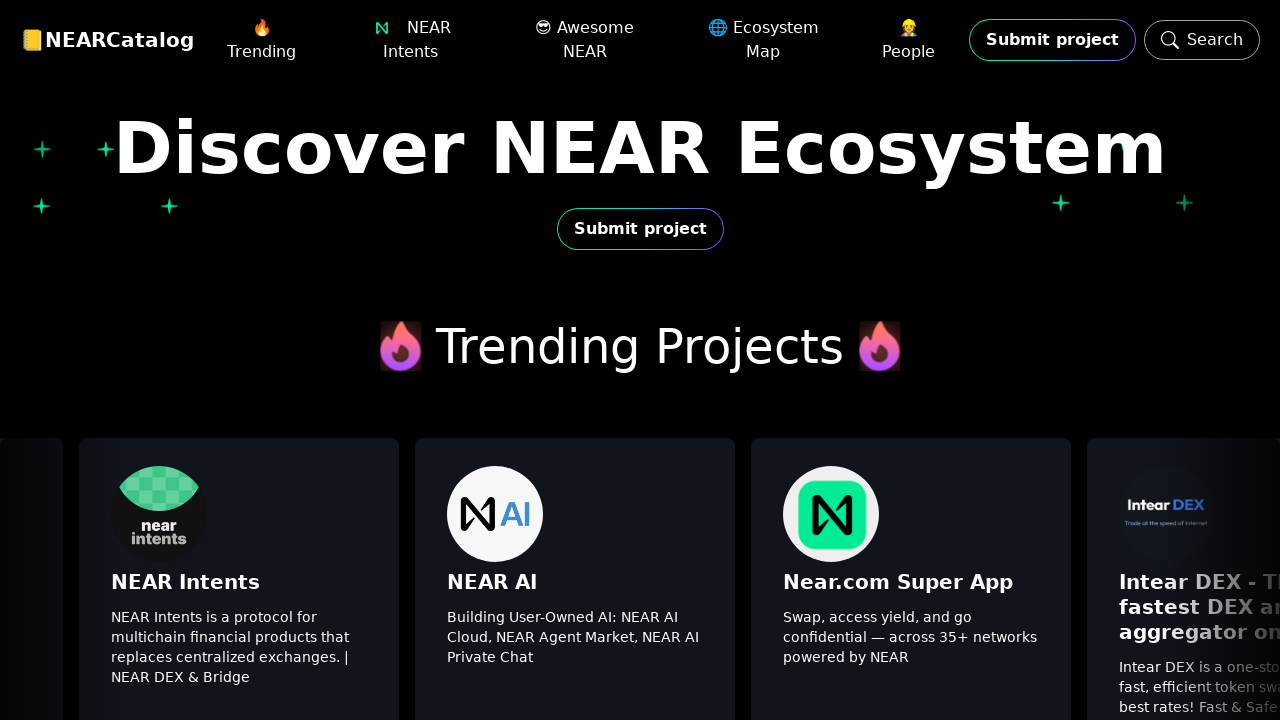

Projects container became visible
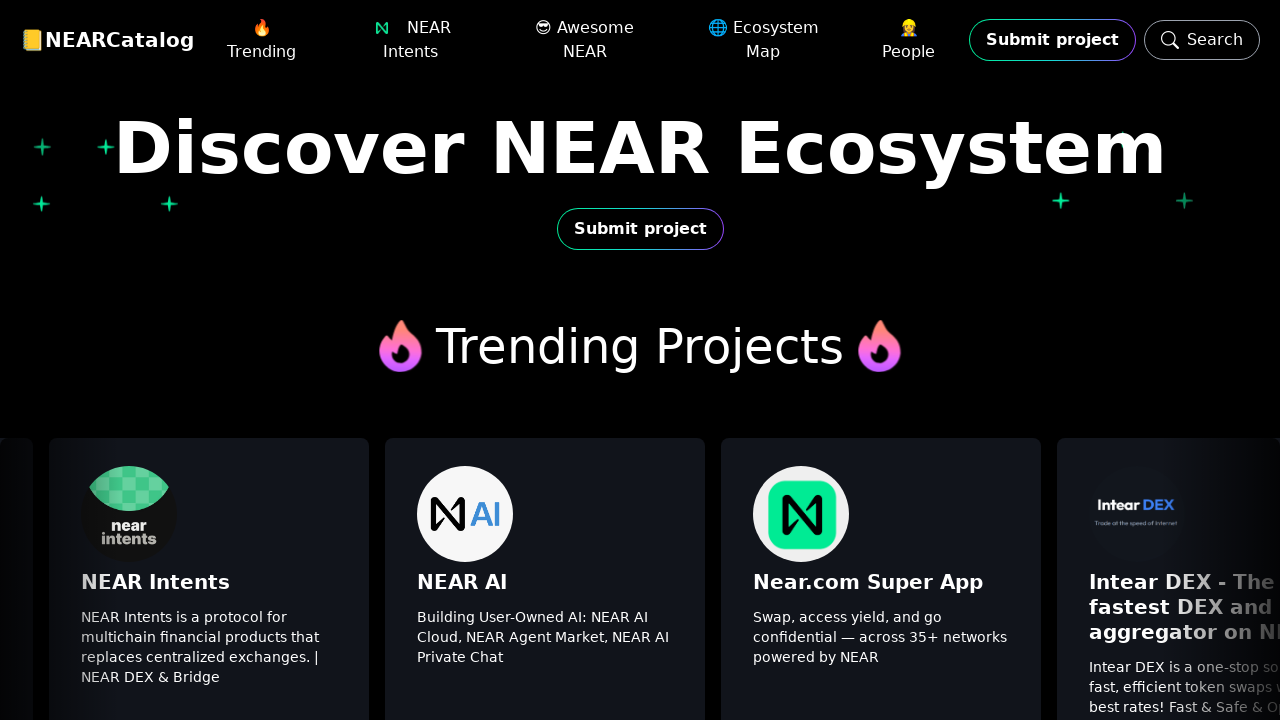

First project card became visible
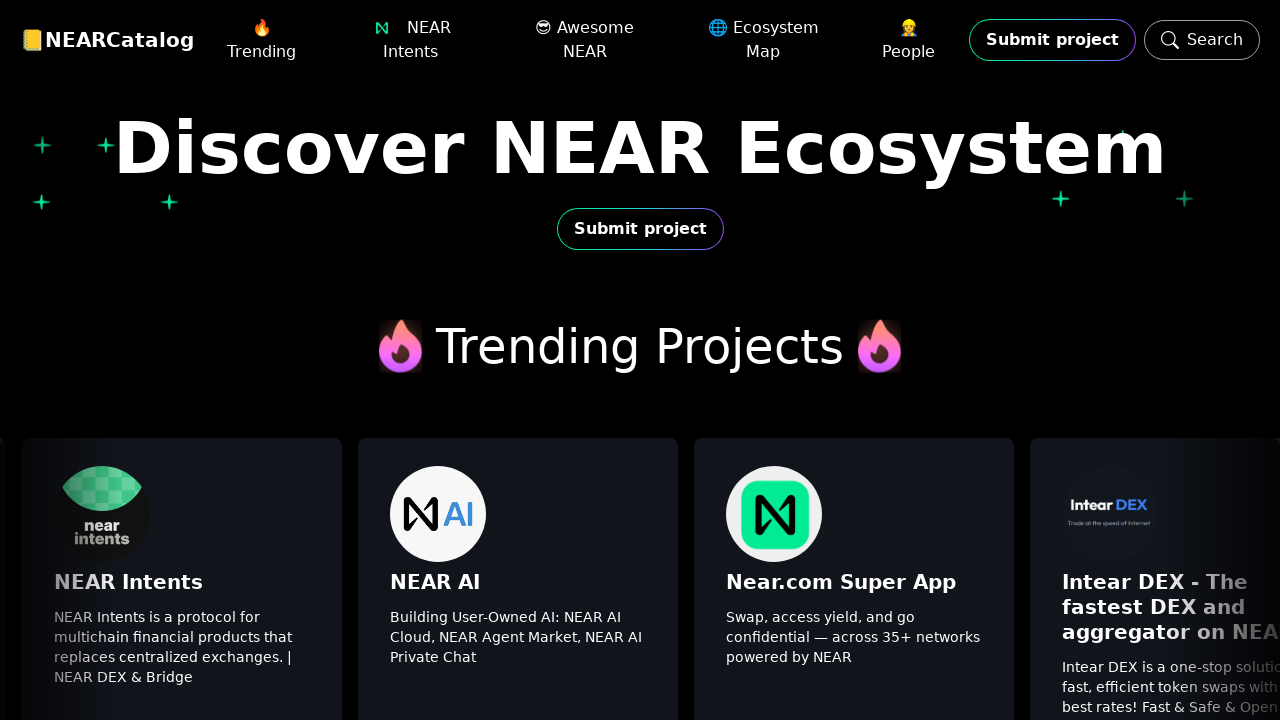

Clicked on first project card in Hot Projects at (174, 508) on .relative > div > .relative > .no-scrollbar >> .project-card >> nth=0
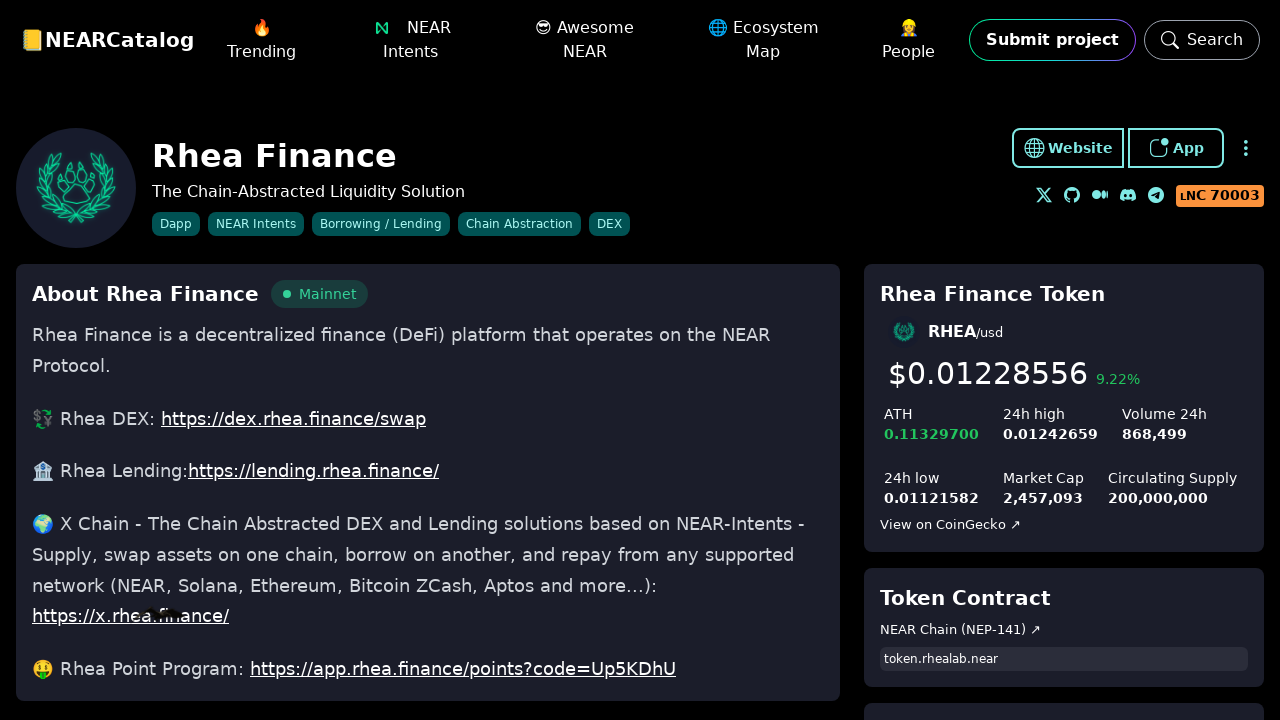

Project detail page heading became visible - navigation successful
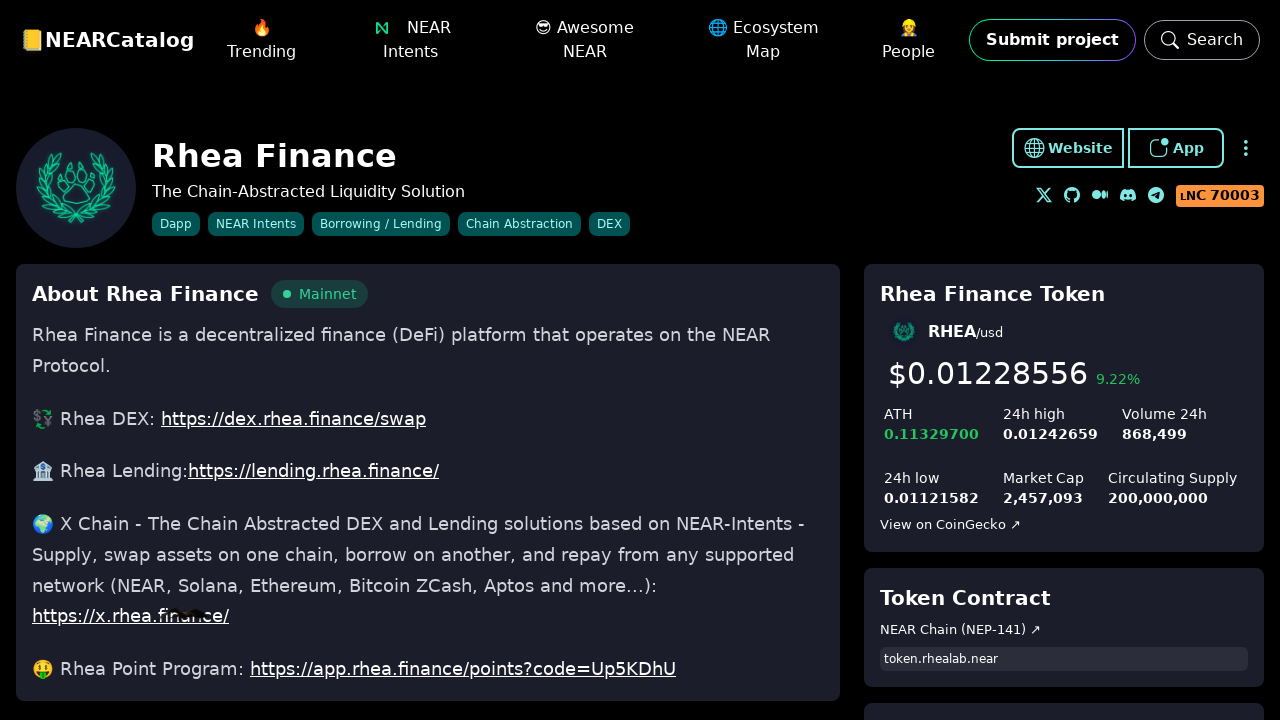

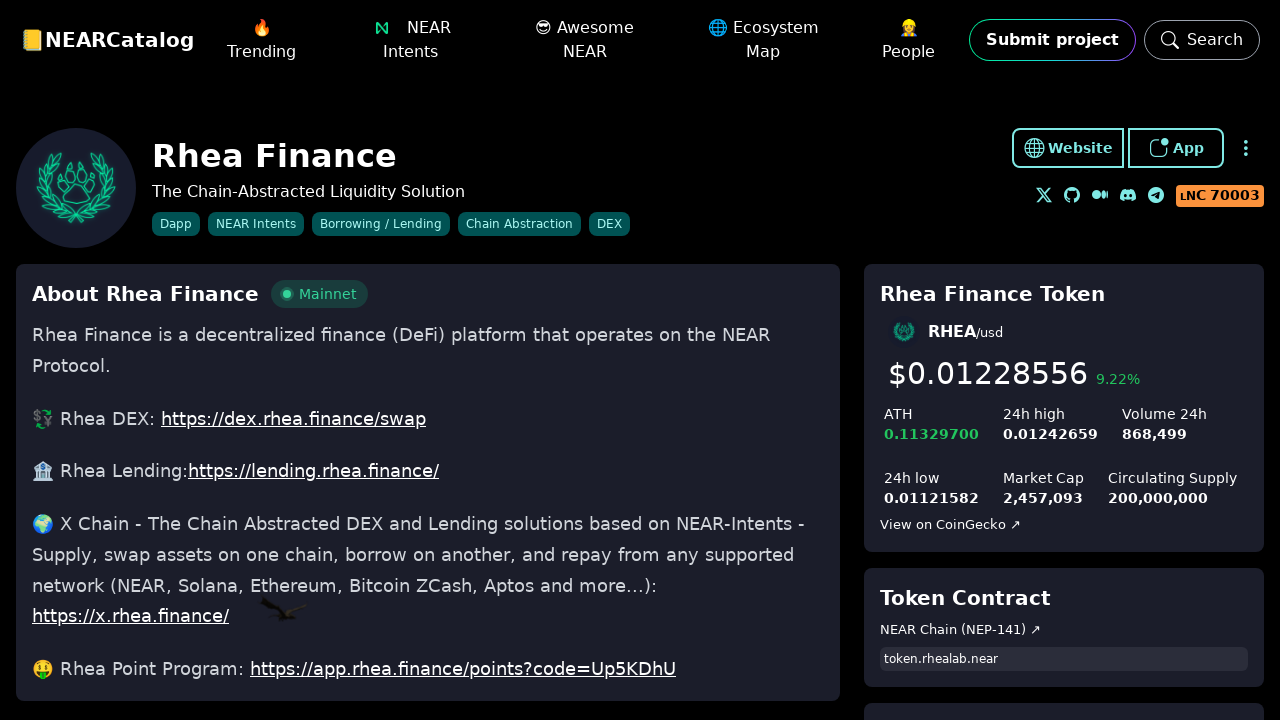